Tests dropdown menu functionality by interacting with a select element, verifying options are available, and selecting a specific option ("Yellow")

Starting URL: https://demoqa.com/select-menu

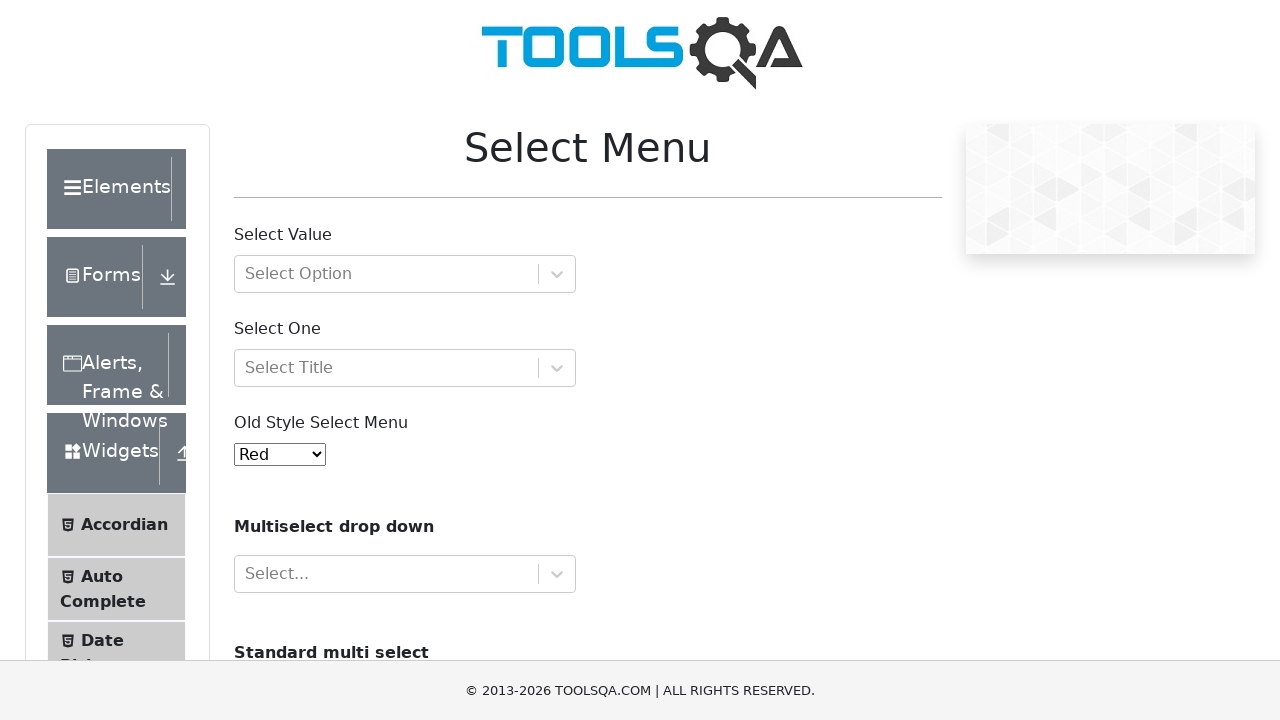

Waited for dropdown menu to be available
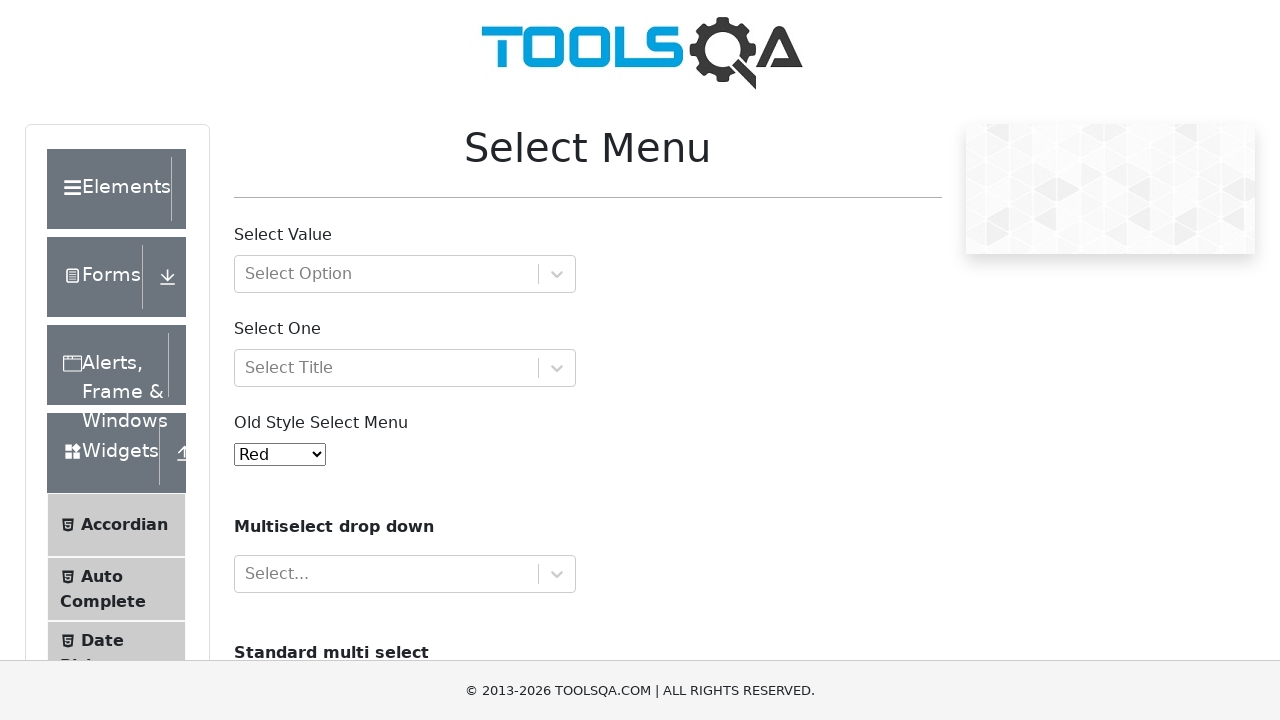

Selected 'Yellow' option from dropdown menu on #oldSelectMenu
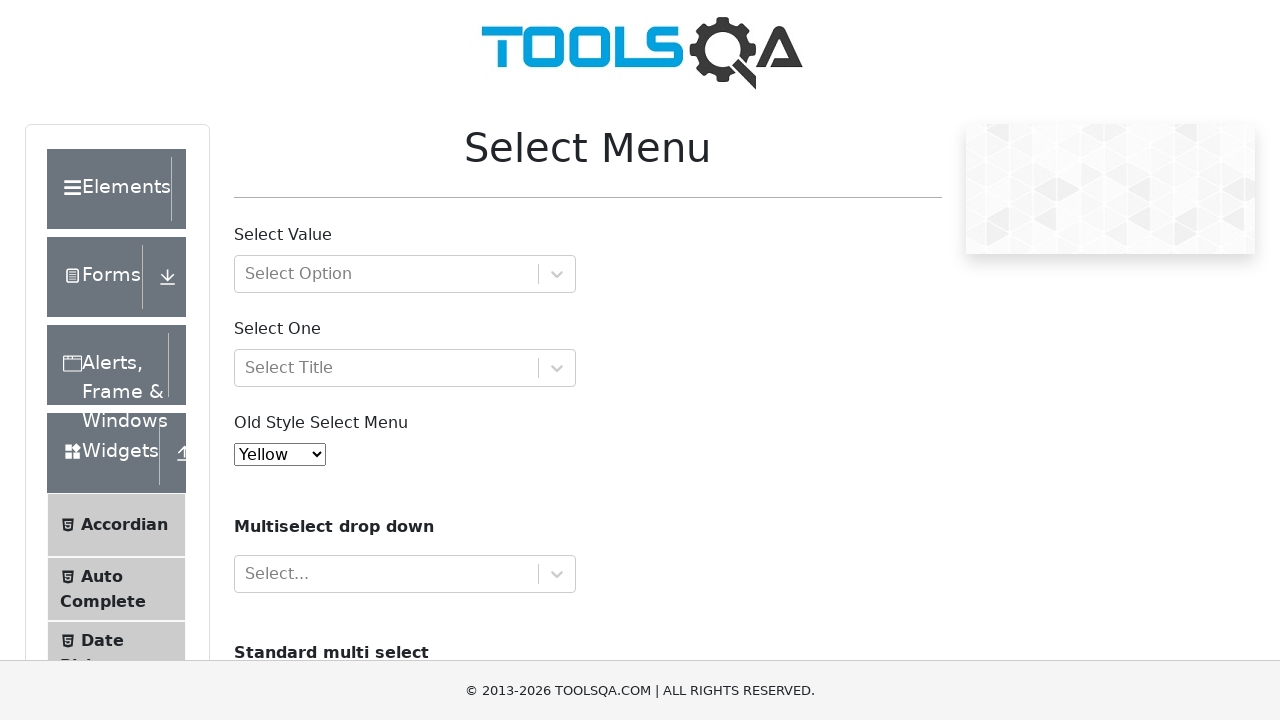

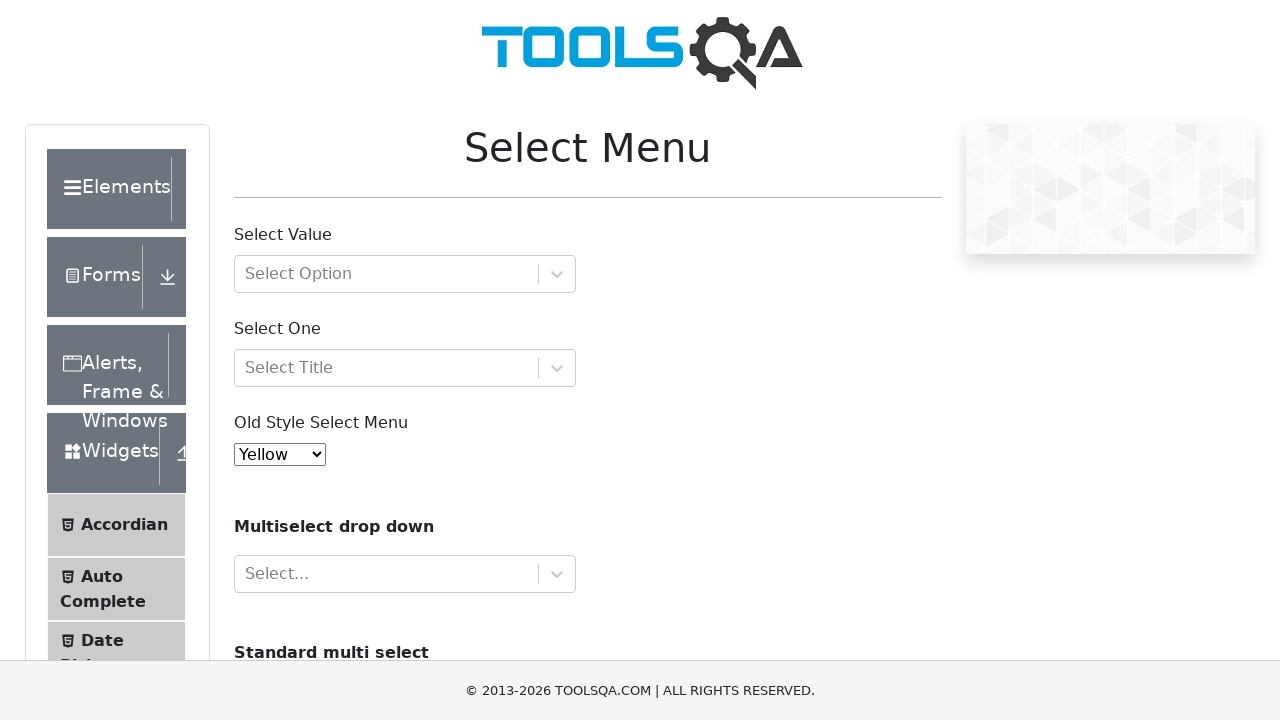